Tests radio button functionality on DemoQA website by navigating to Elements section, selecting different radio buttons and verifying the displayed messages

Starting URL: https://demoqa.com/

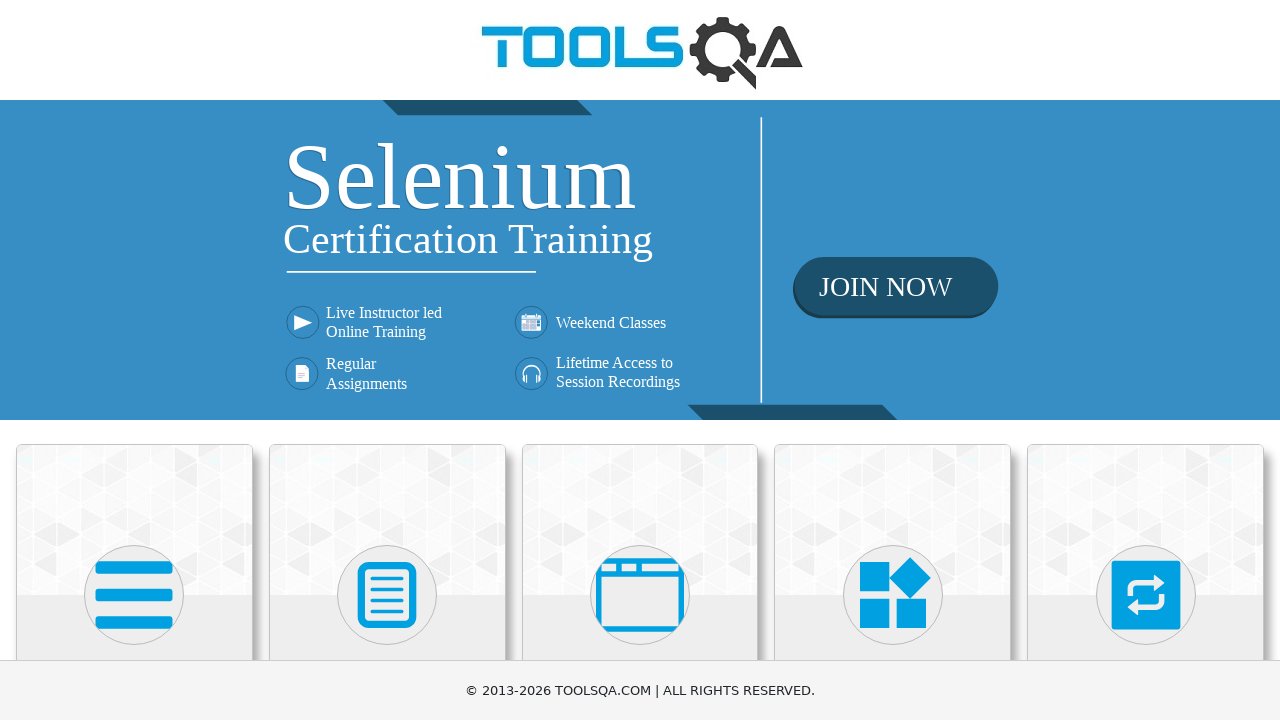

Clicked on Elements card at (134, 360) on xpath=//div[@class='card-body']//h5[text()='Elements']
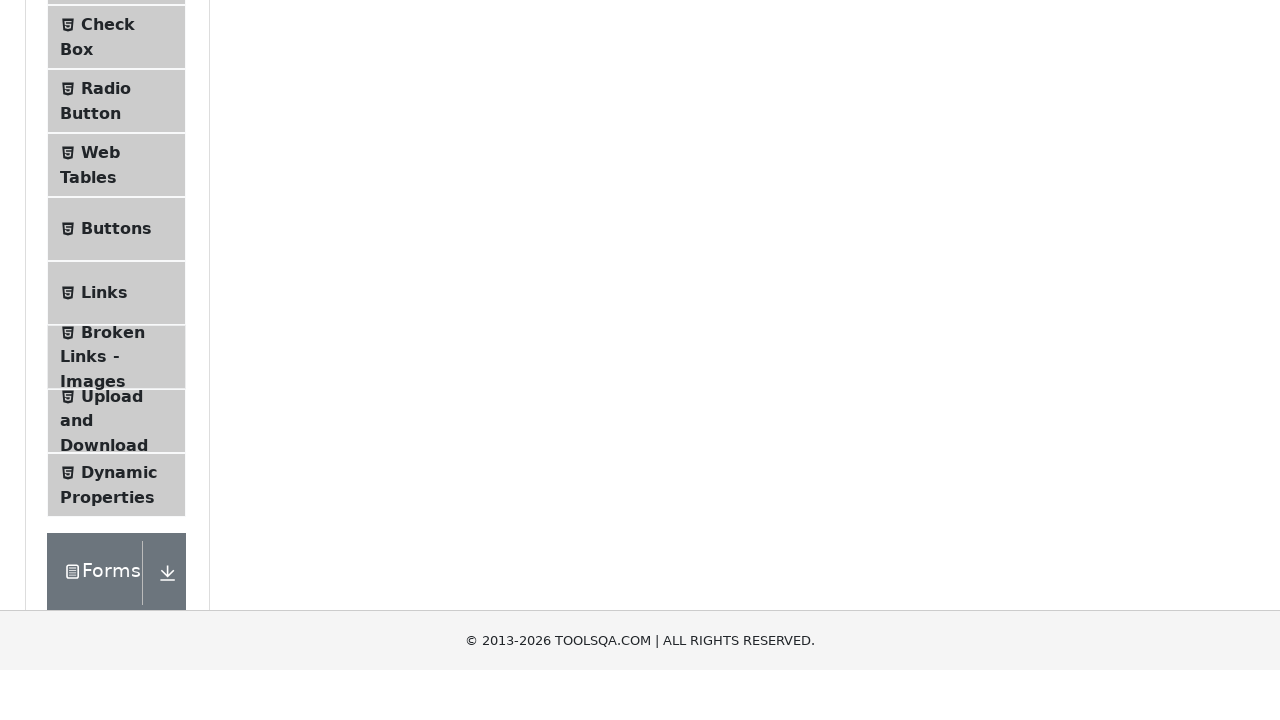

Clicked on Radio Button menu item at (106, 376) on xpath=//span[text()='Radio Button']
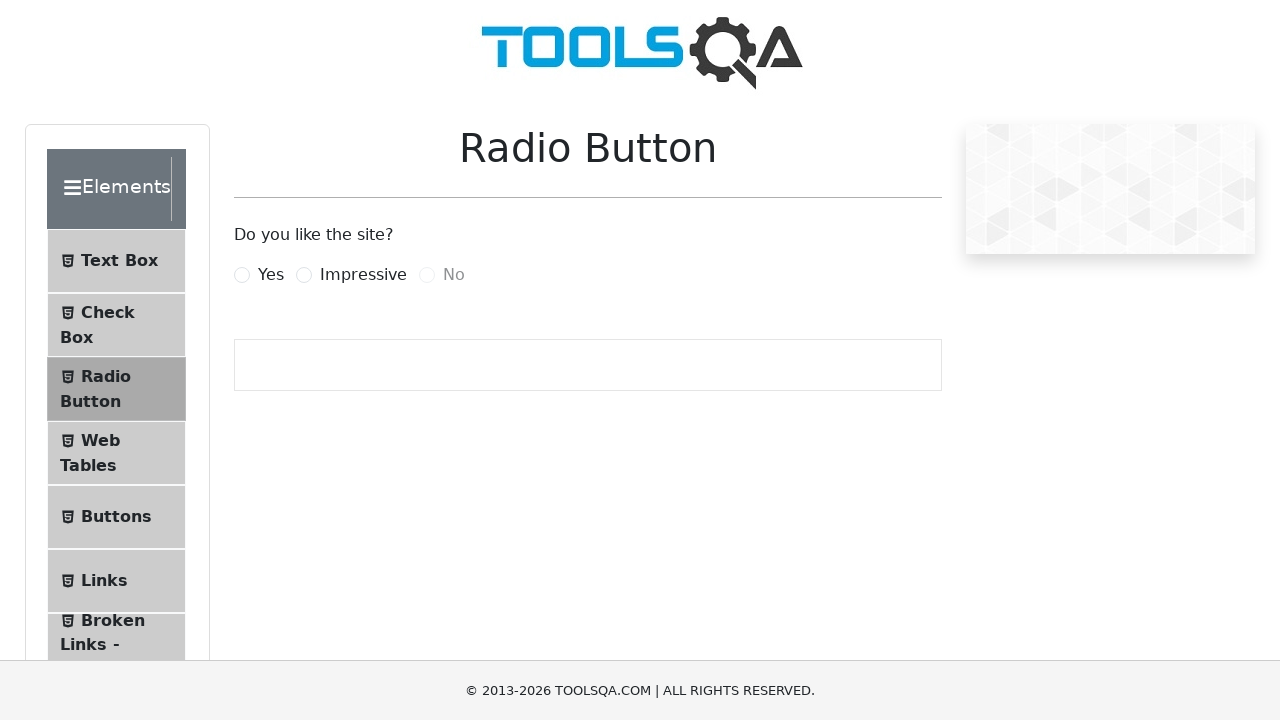

Selected Yes radio button at (271, 275) on xpath=//label[@for='yesRadio']
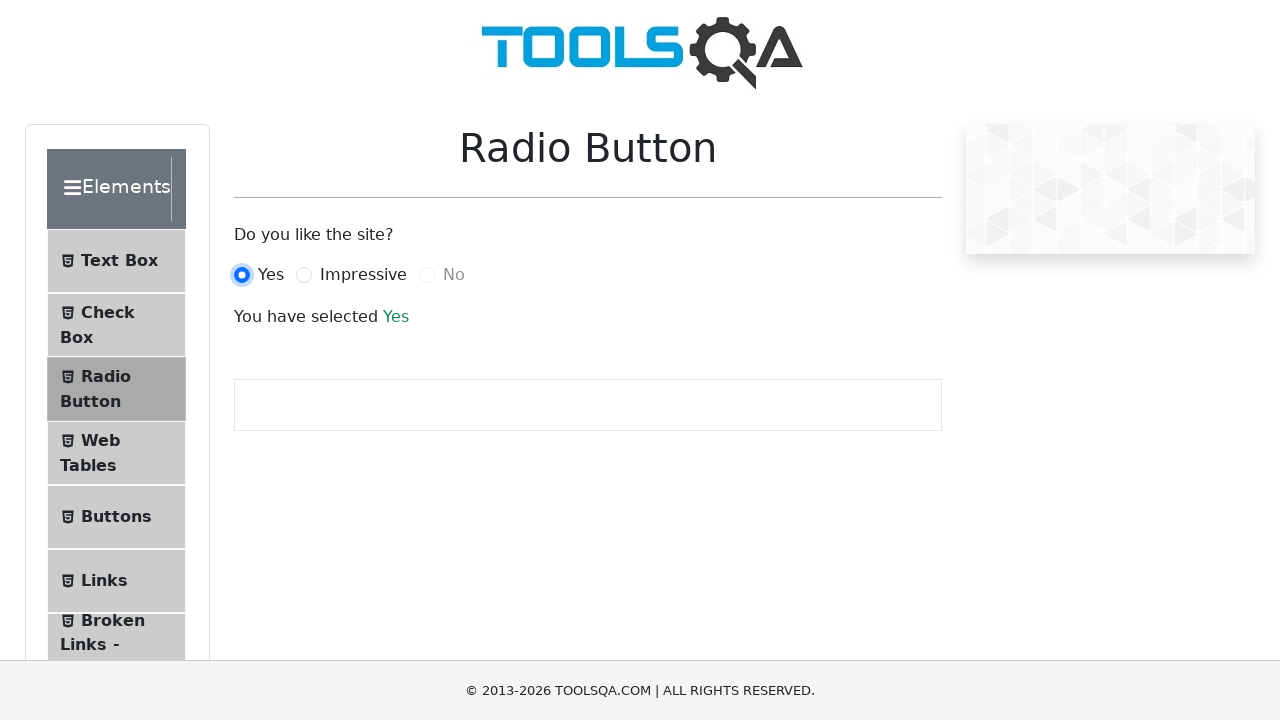

Yes message appeared after selecting Yes radio button
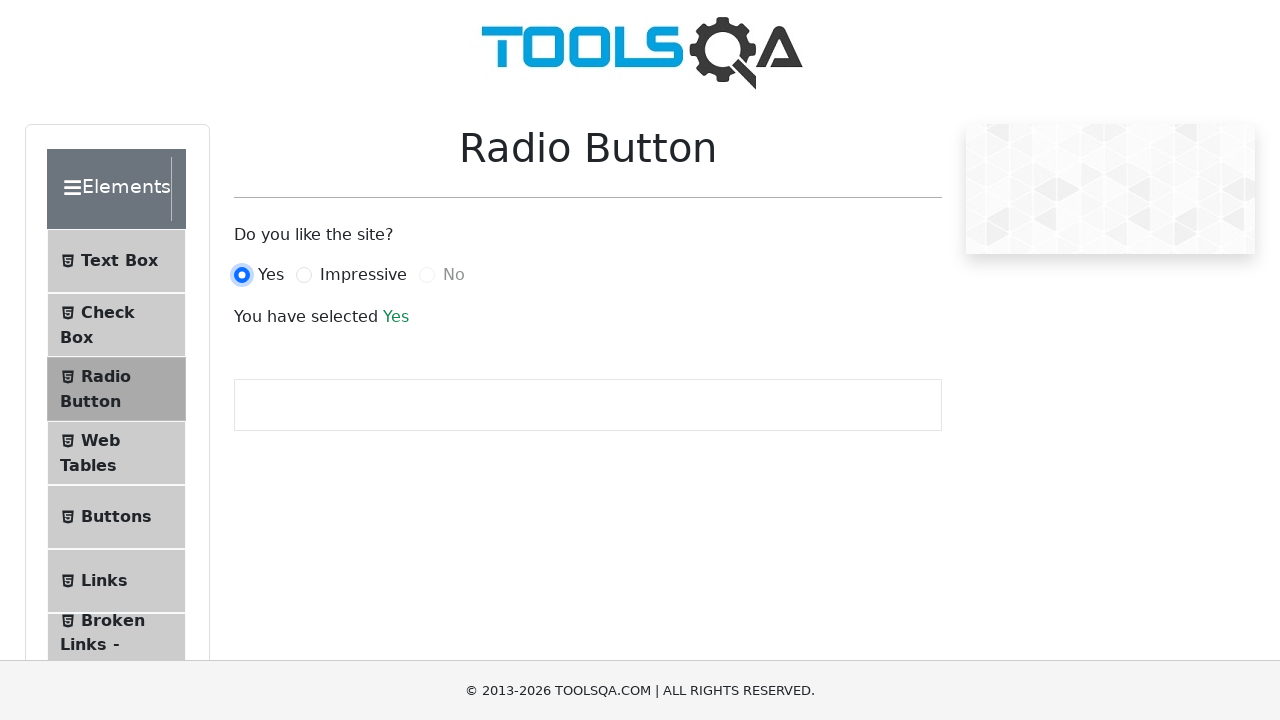

Selected Impressive radio button at (363, 275) on xpath=//label[@for='impressiveRadio']
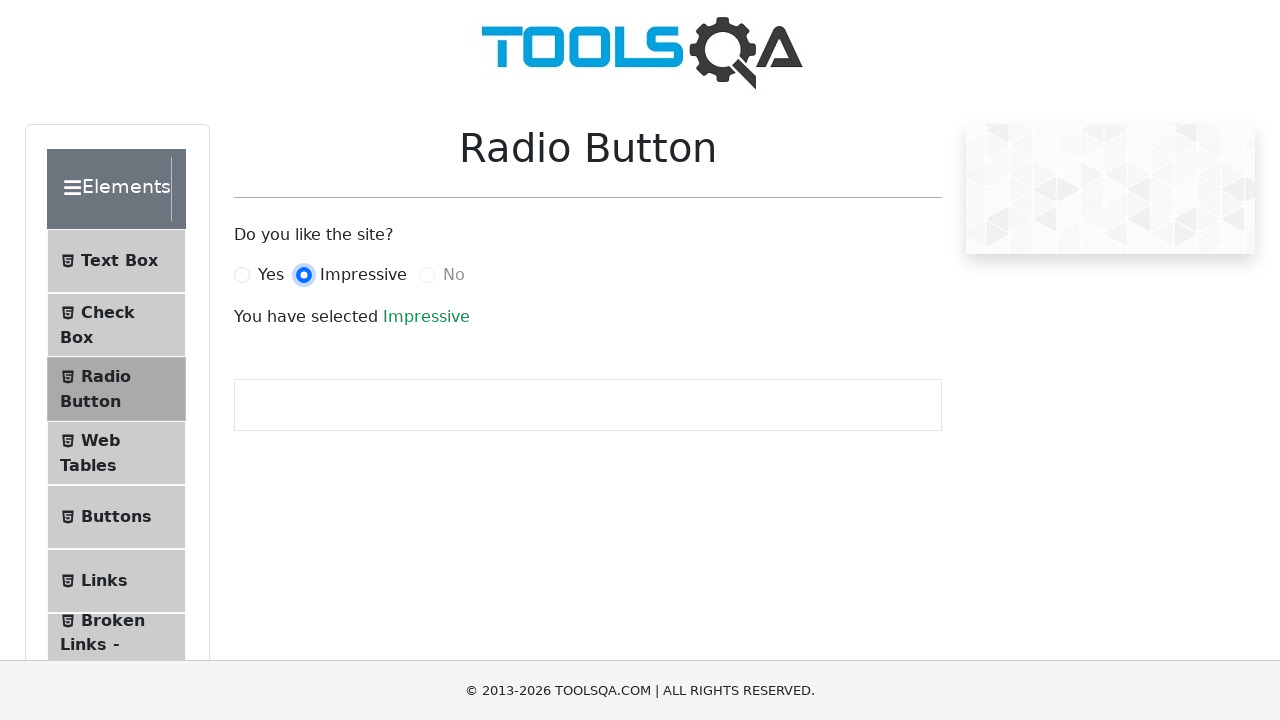

Impressive message appeared after selecting Impressive radio button
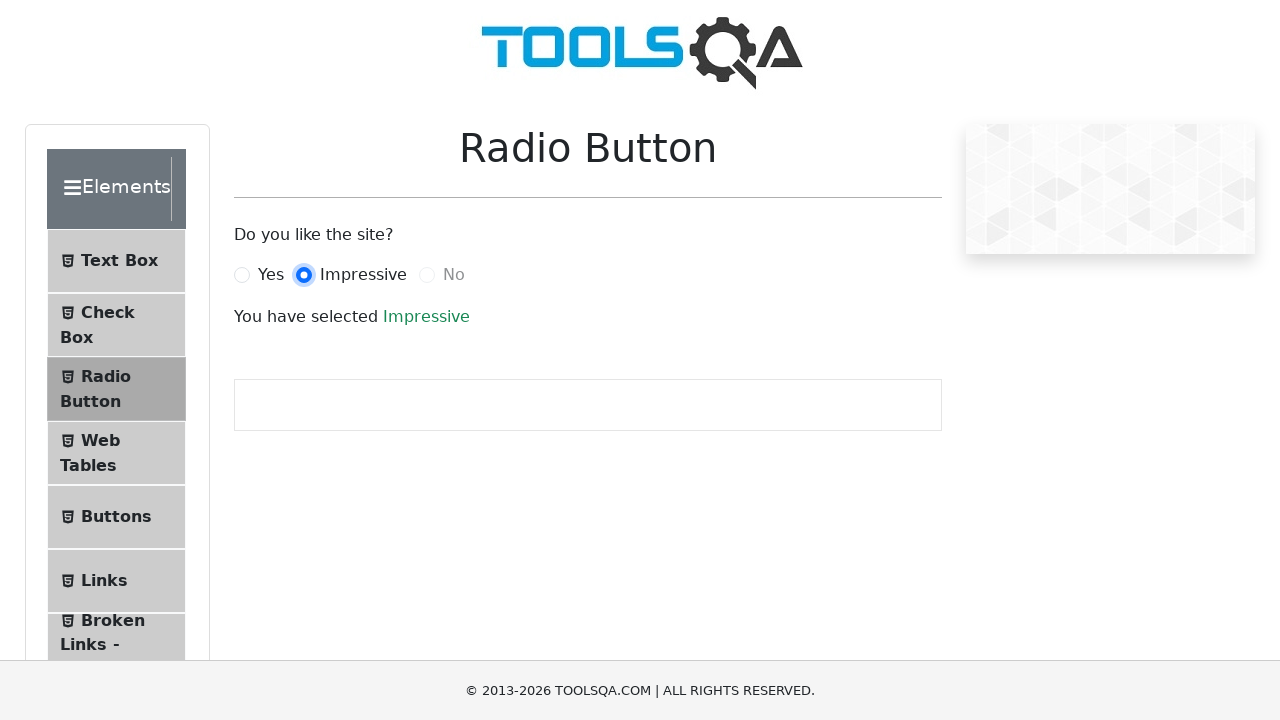

Checked that No radio button is disabled
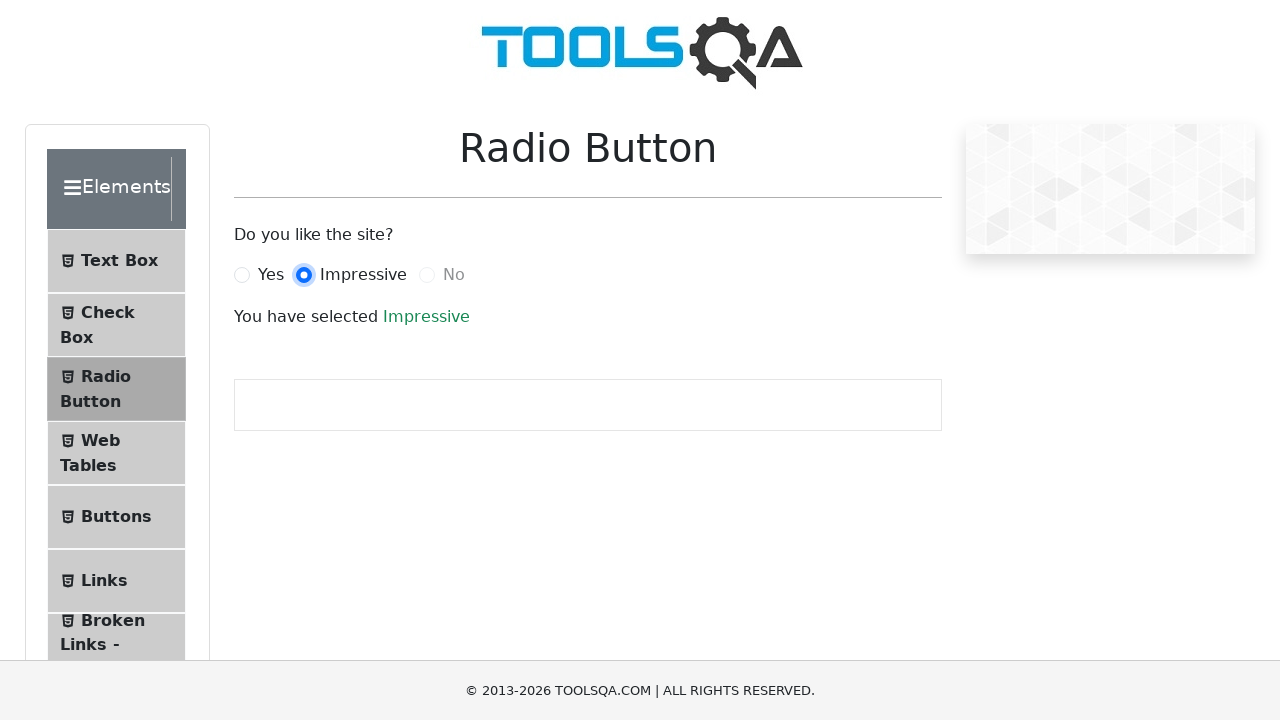

Verified that No radio button is disabled - assertion passed
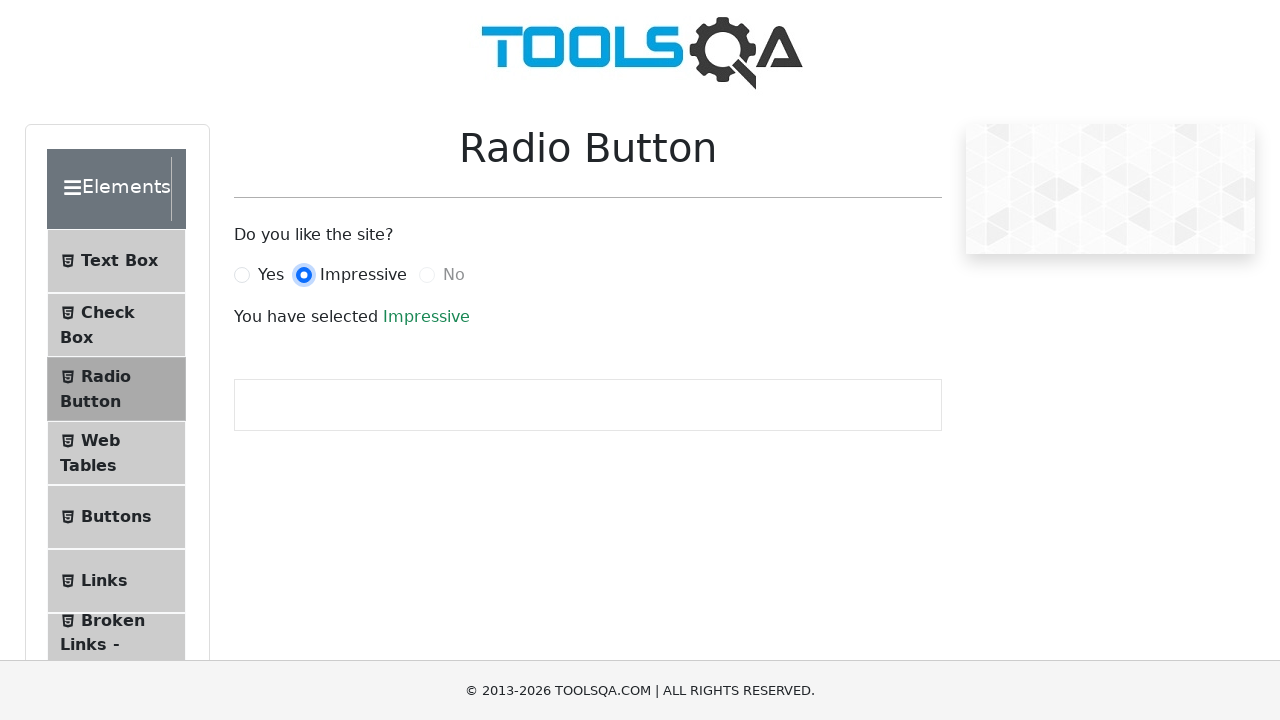

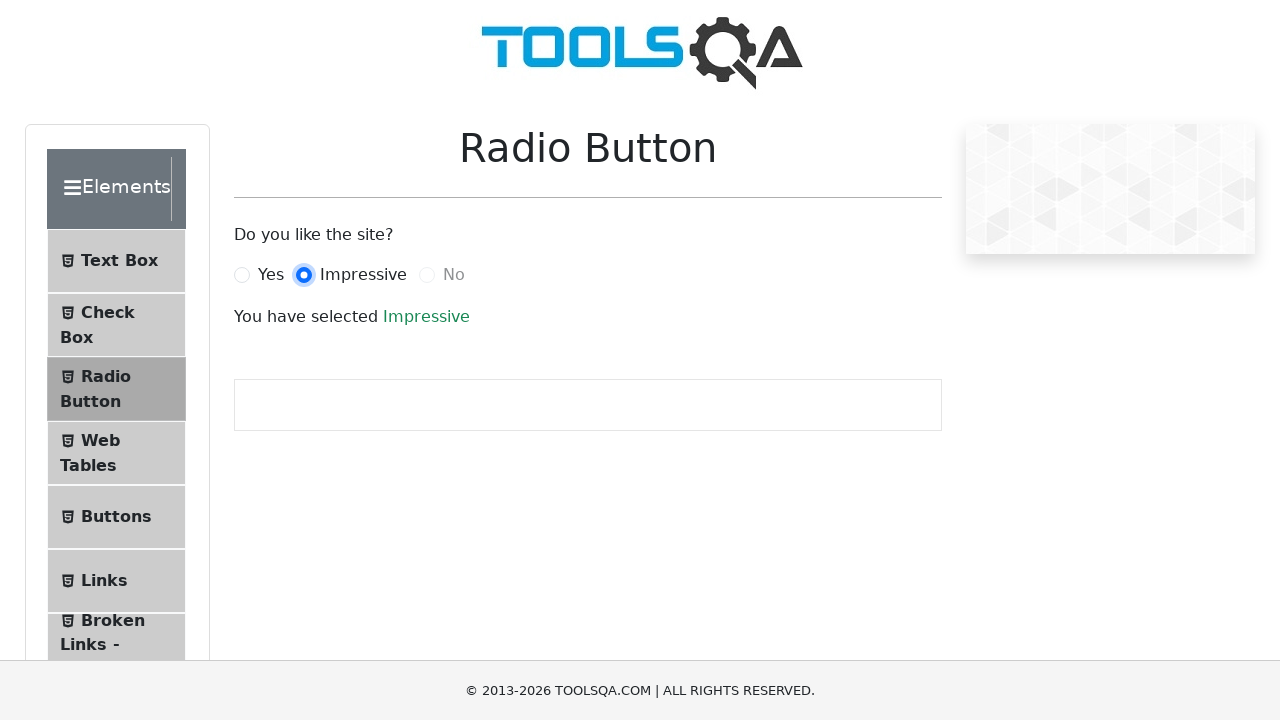